Navigates to the form page and validates that the "* Required" text appears next to the name input field

Starting URL: https://practice-automation.com/

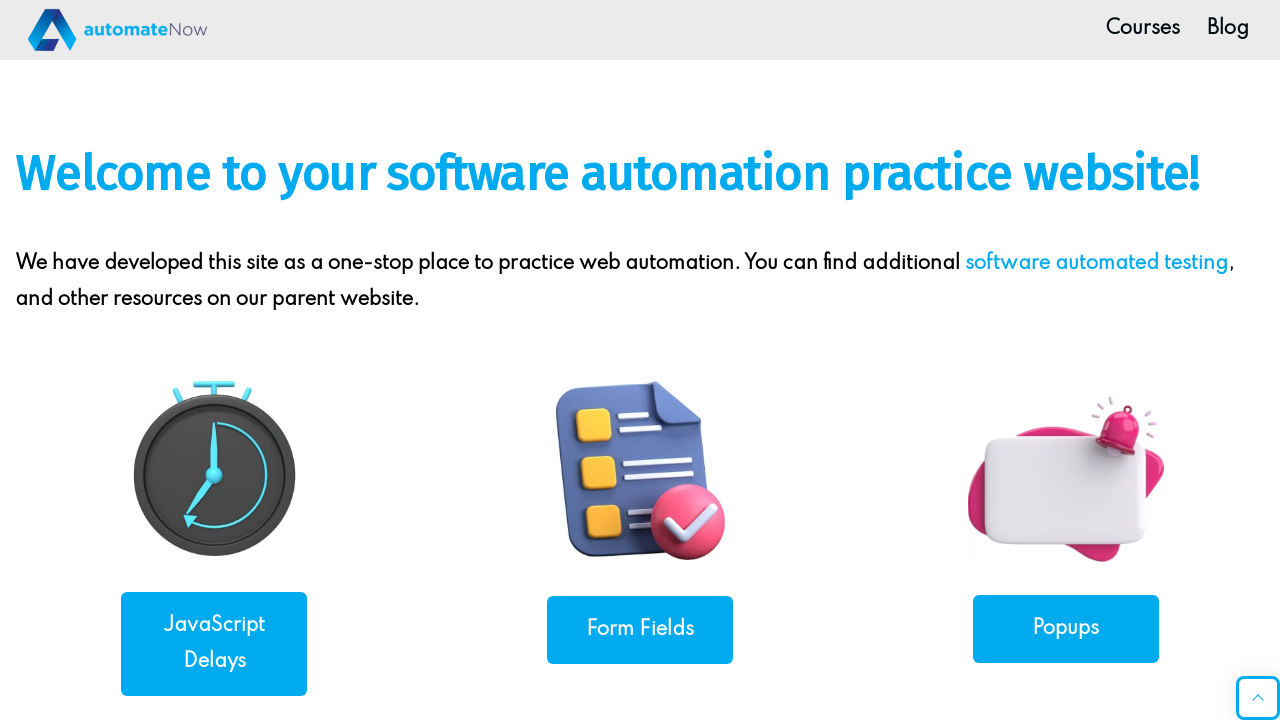

Clicked on form-fields link at (640, 630) on a[href*='form-fields']
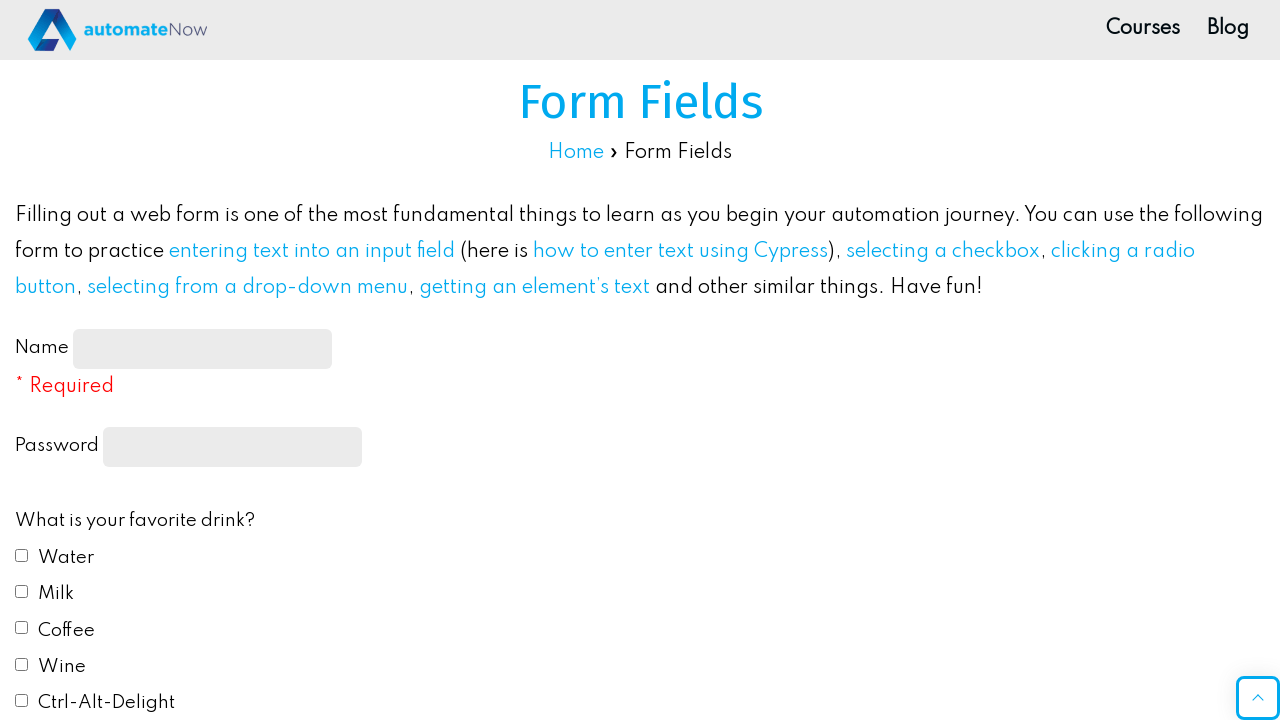

Name input field loaded and is visible
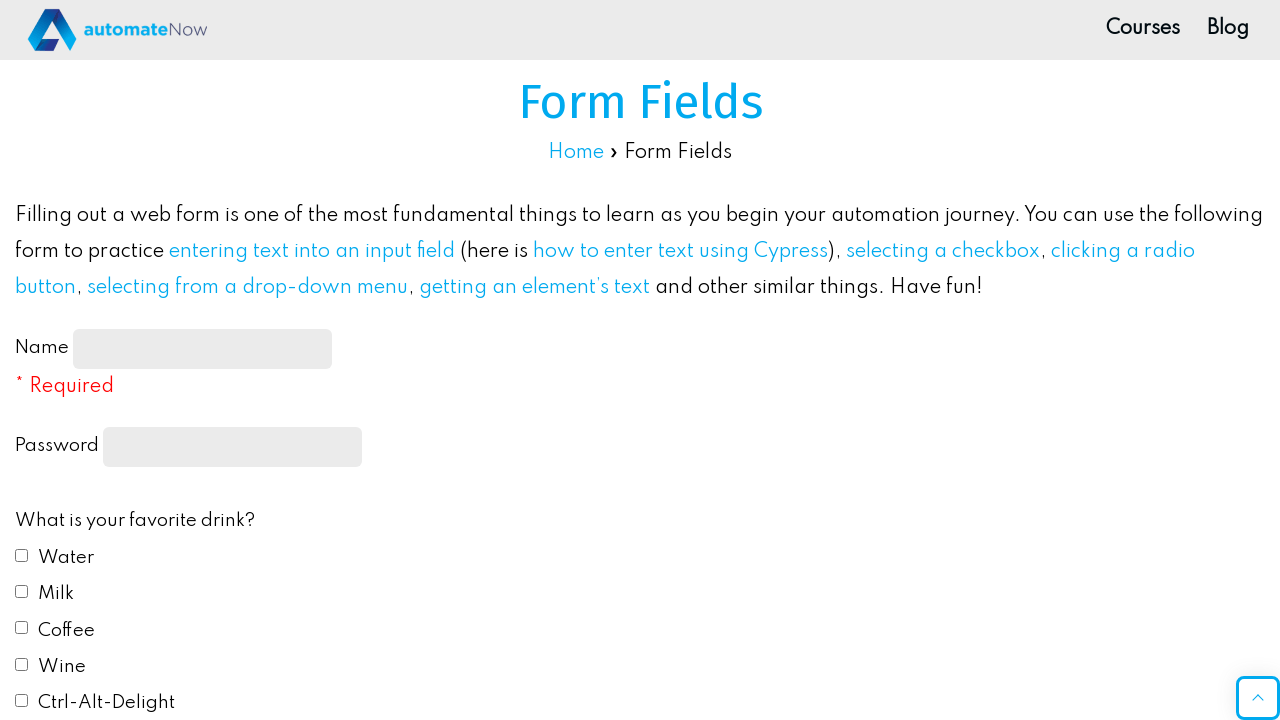

Located the required text element next to name input
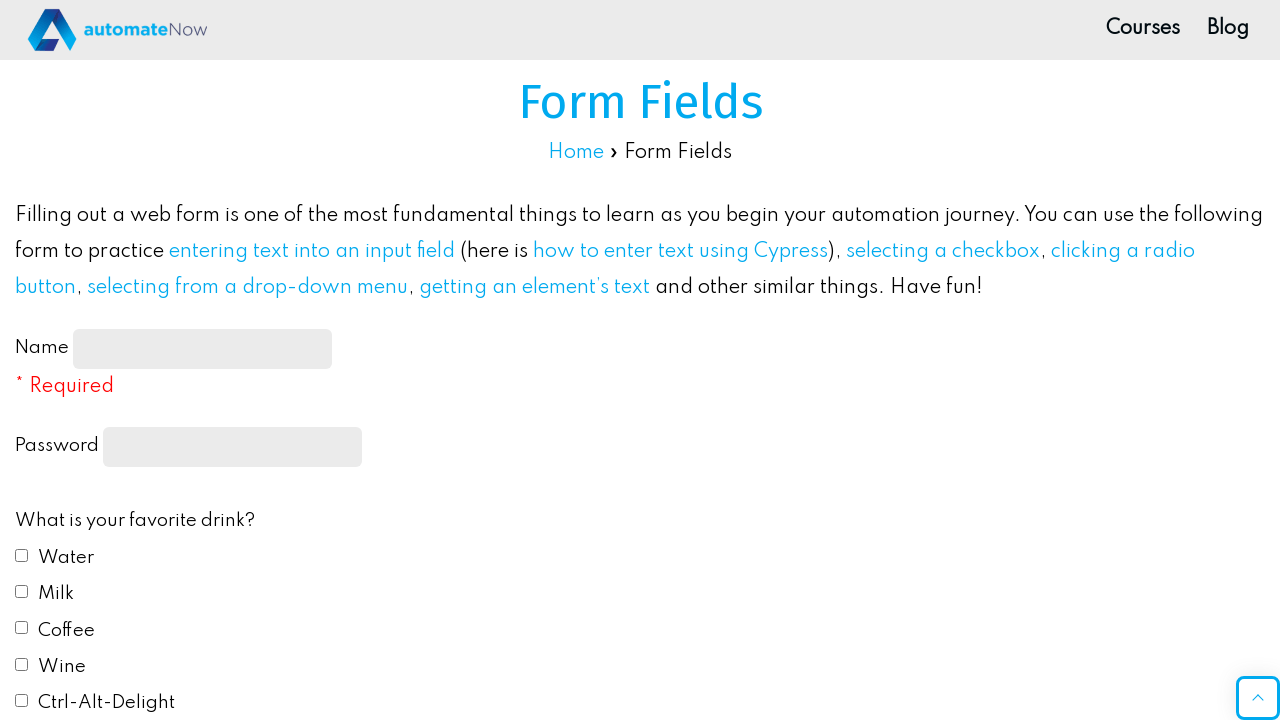

Validated that '* Required' text appears next to name input field
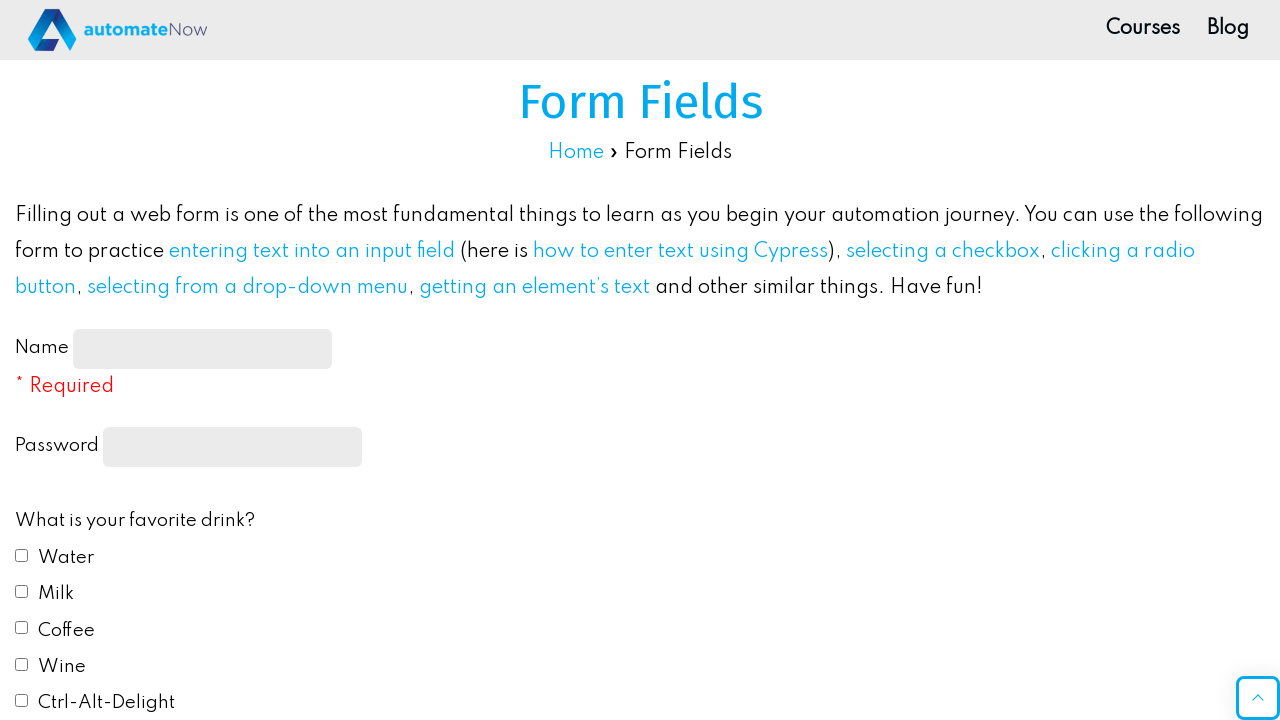

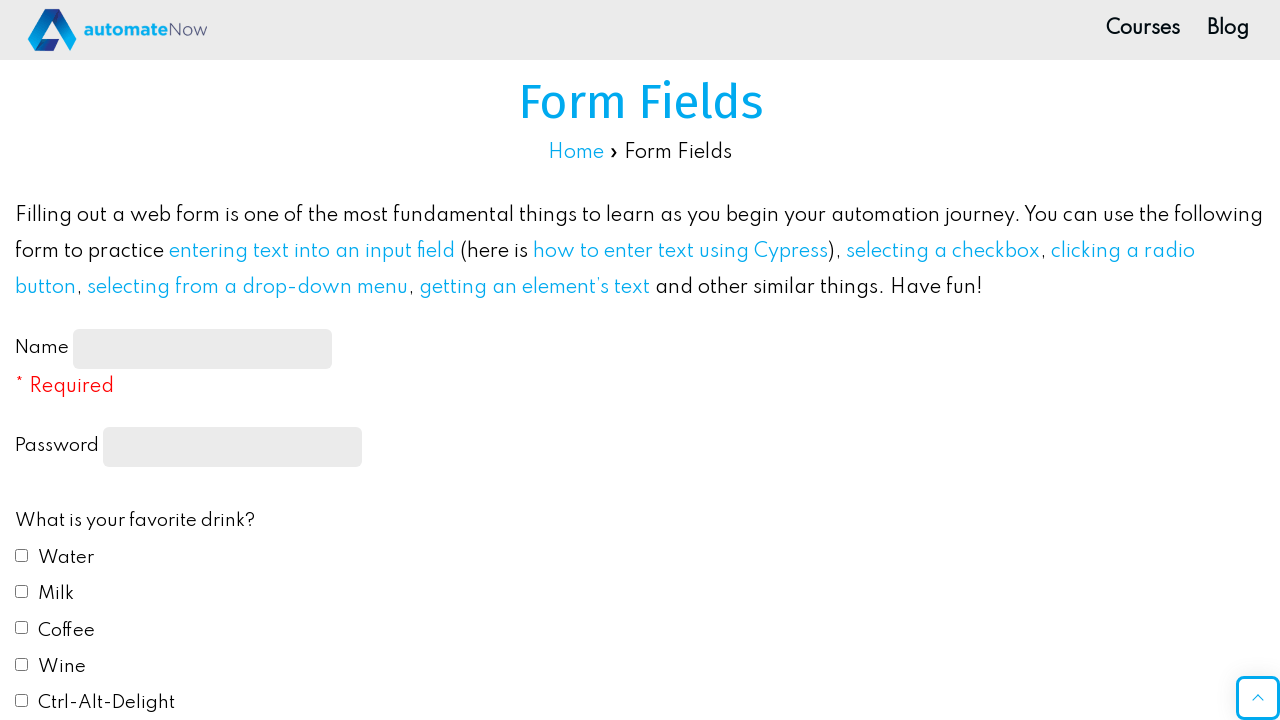